Tests cookie manipulation by adding a cookie to opt out of A/B testing, then refreshing the page and checking if the heading text changes.

Starting URL: https://the-internet.herokuapp.com/abtest

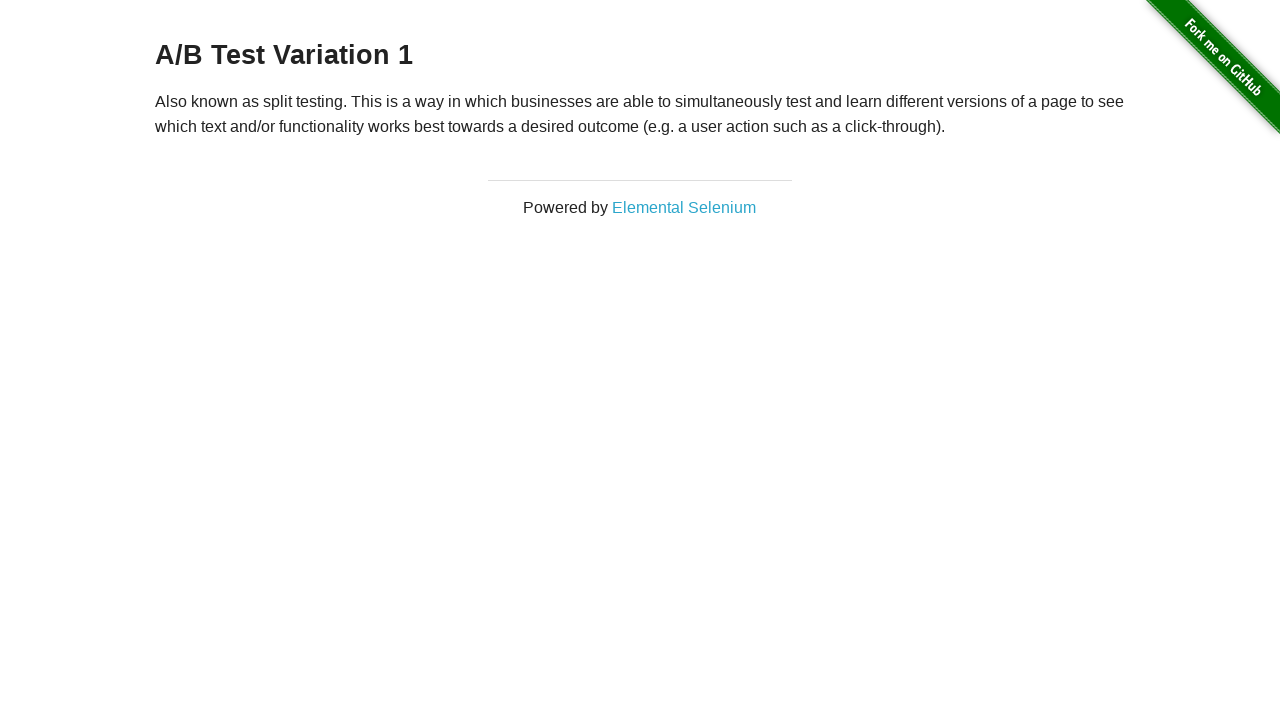

Waited for heading to be visible on A/B test page
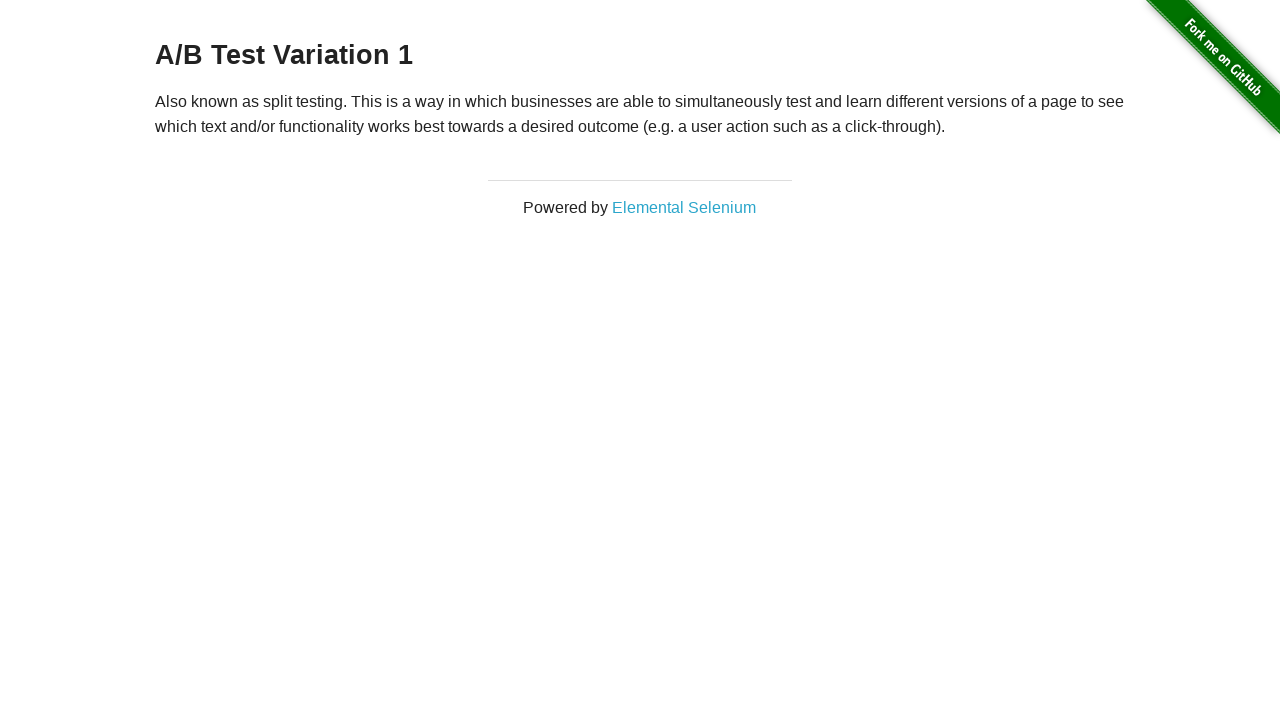

Added optimizelyOptOut cookie to opt out of A/B testing
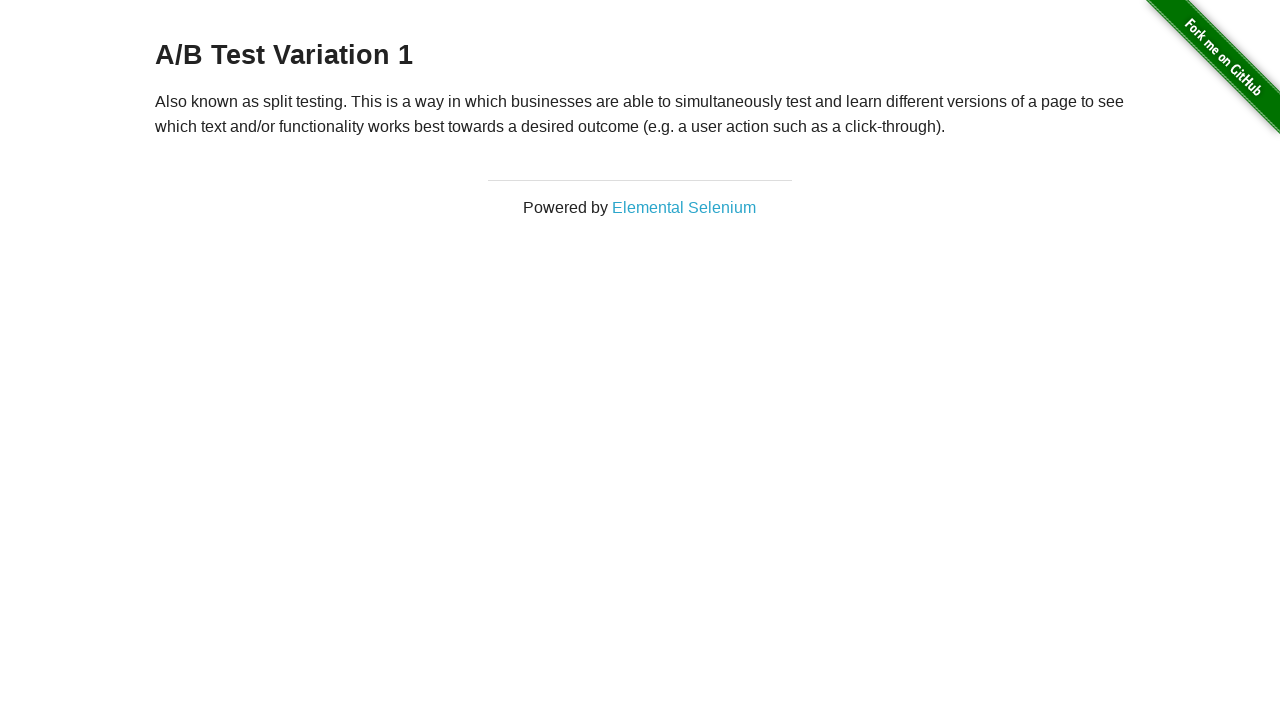

Reloaded the page after adding opt-out cookie
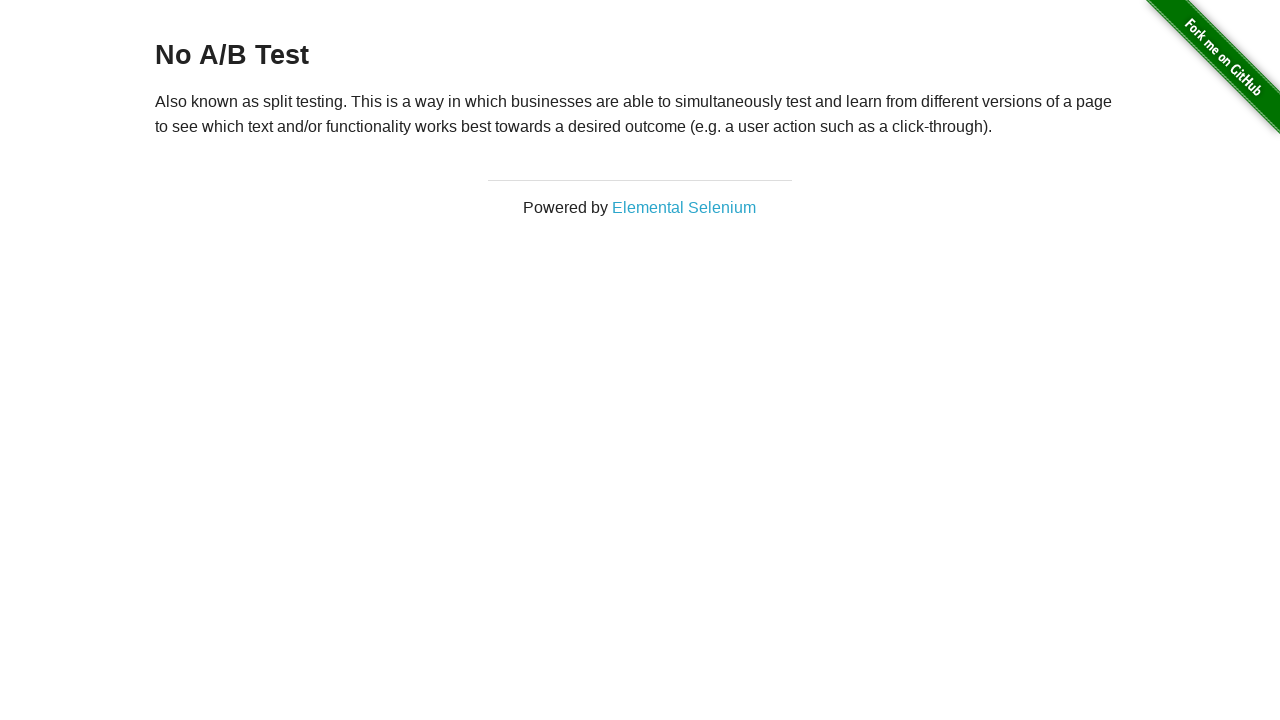

Waited for heading to load after page refresh
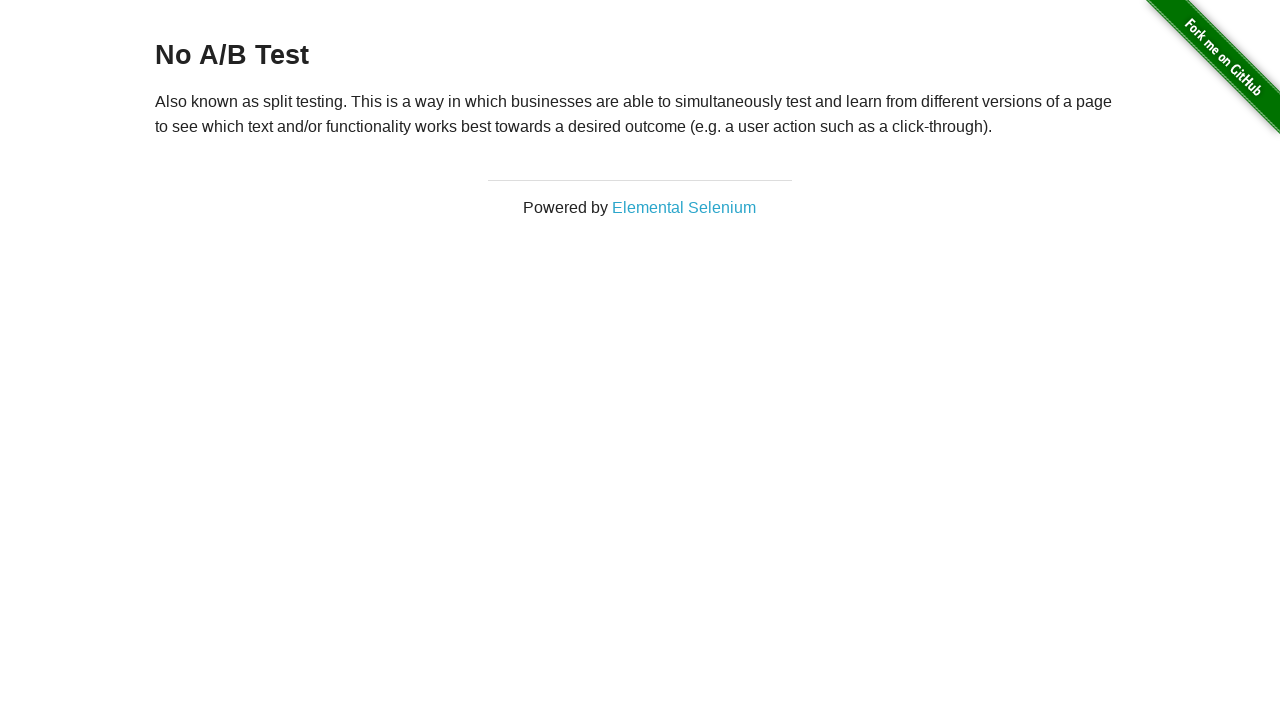

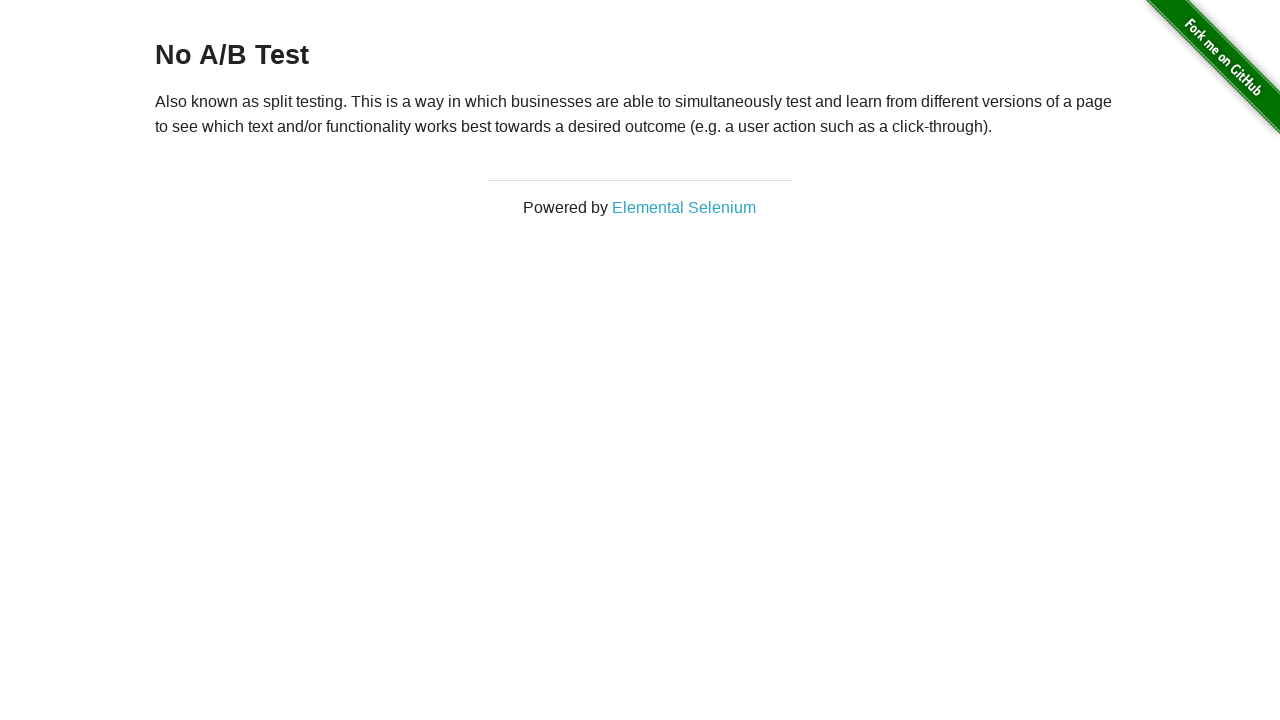